Tests that the Clear completed button displays correct text when items are completed

Starting URL: https://demo.playwright.dev/todomvc

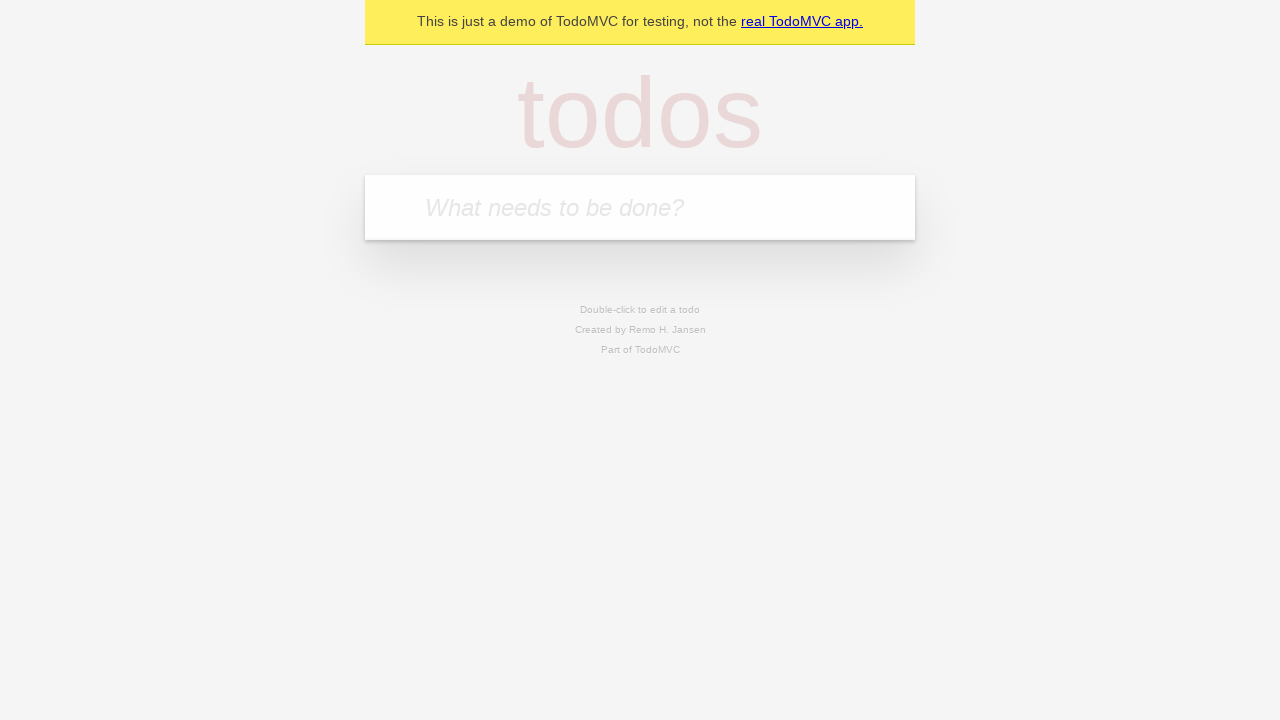

Filled todo input with 'buy some cheese' on internal:attr=[placeholder="What needs to be done?"i]
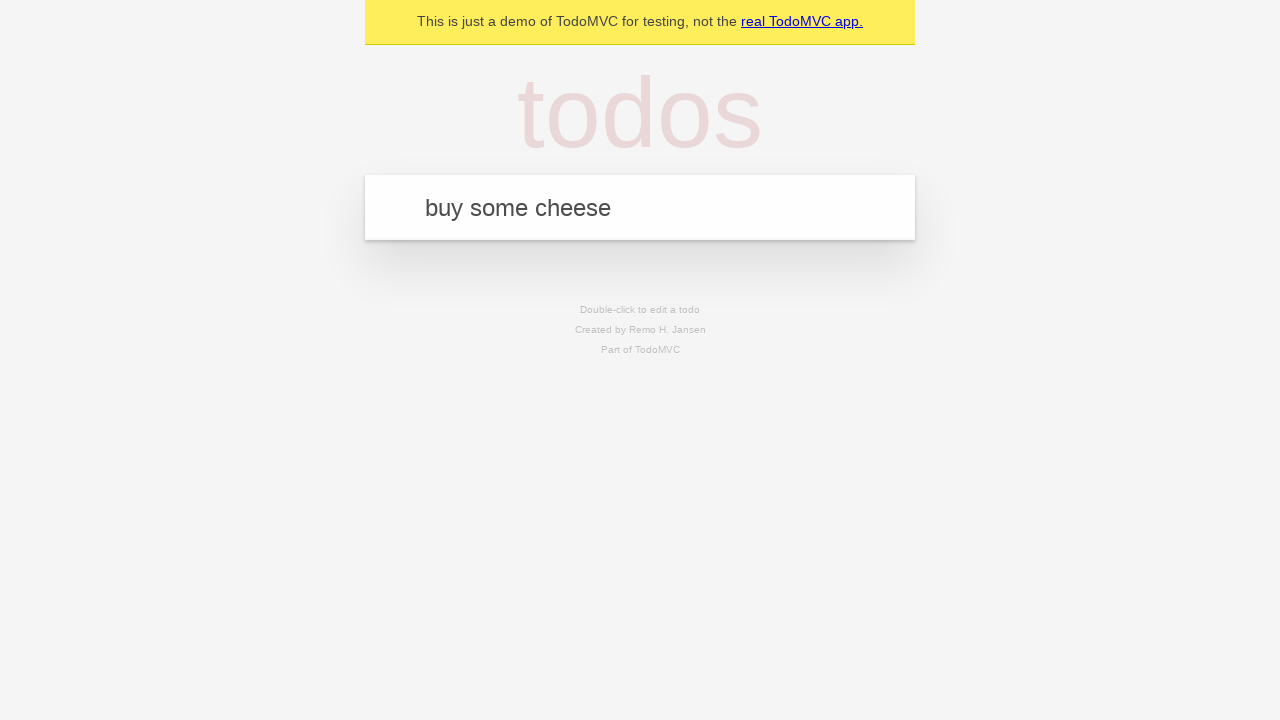

Pressed Enter to create todo 'buy some cheese' on internal:attr=[placeholder="What needs to be done?"i]
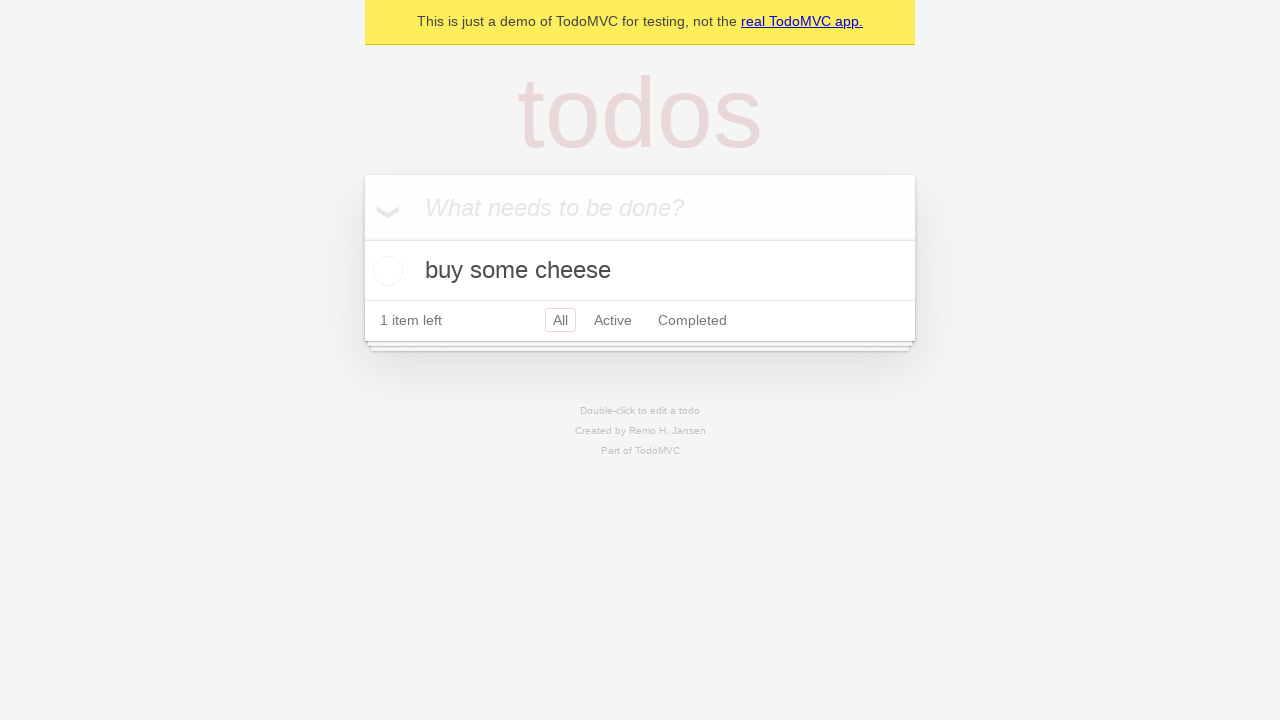

Filled todo input with 'feed the cat' on internal:attr=[placeholder="What needs to be done?"i]
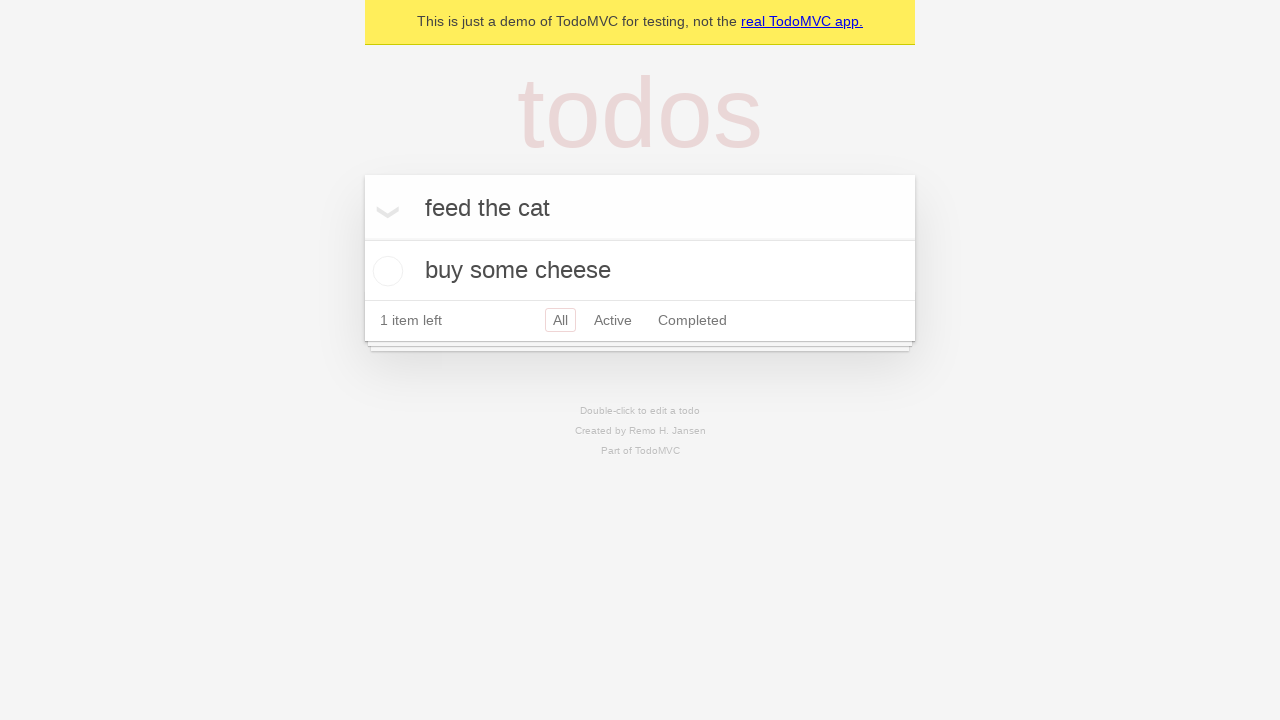

Pressed Enter to create todo 'feed the cat' on internal:attr=[placeholder="What needs to be done?"i]
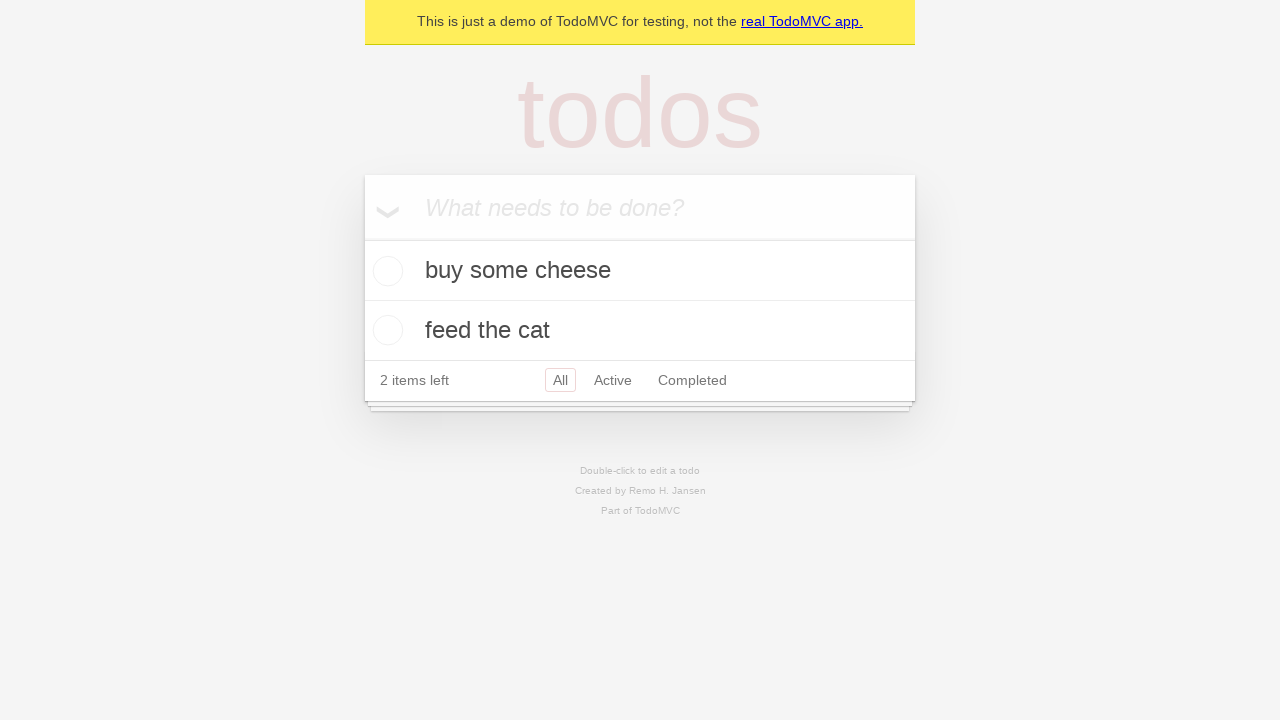

Filled todo input with 'book a doctors appointment' on internal:attr=[placeholder="What needs to be done?"i]
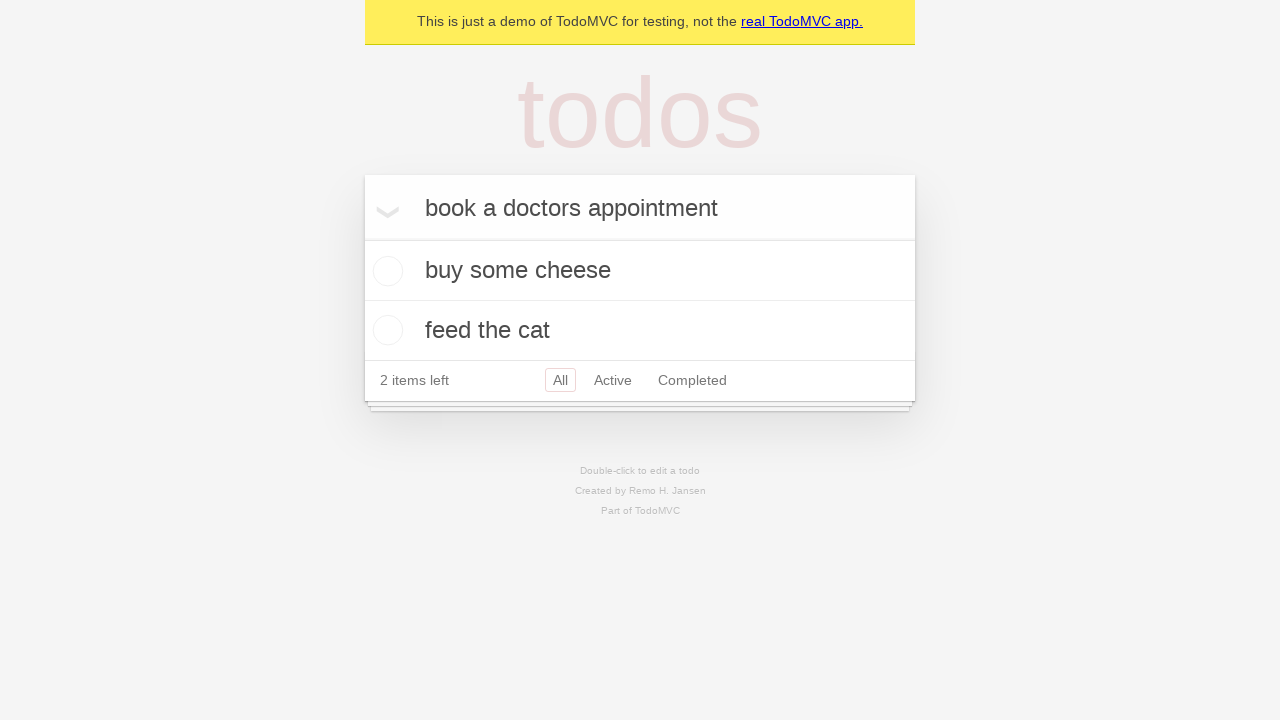

Pressed Enter to create todo 'book a doctors appointment' on internal:attr=[placeholder="What needs to be done?"i]
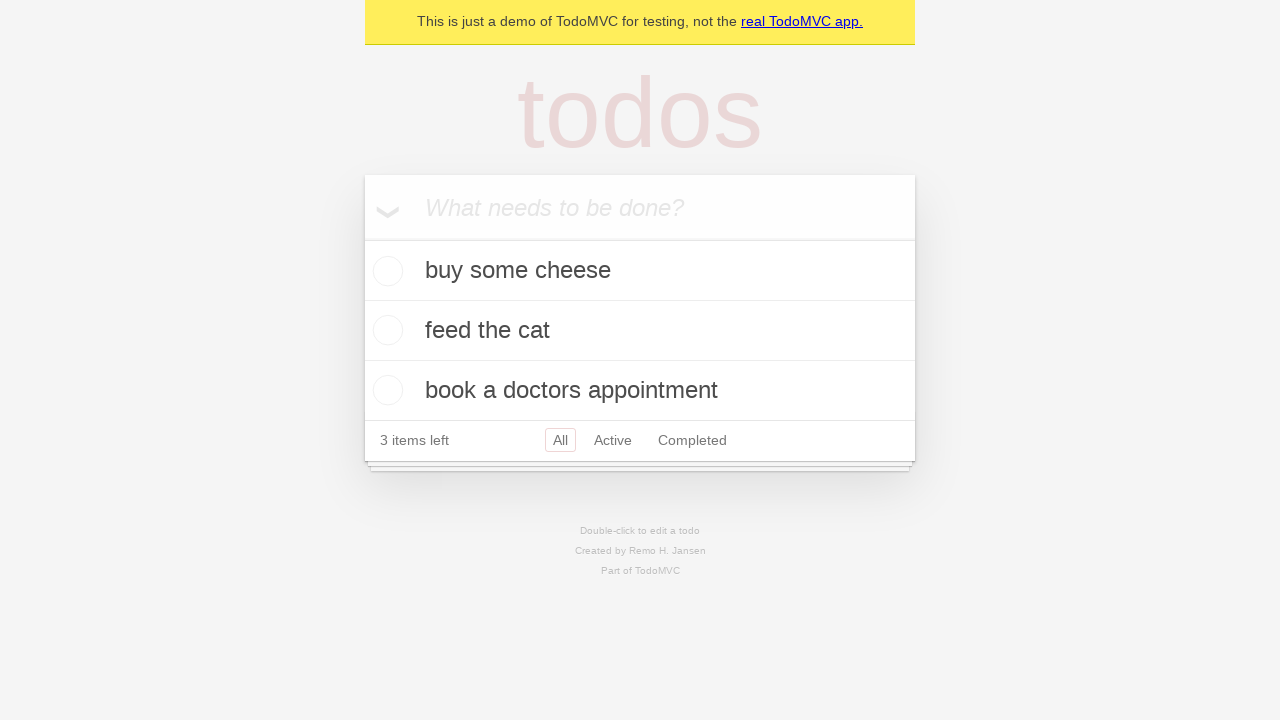

Third todo item loaded
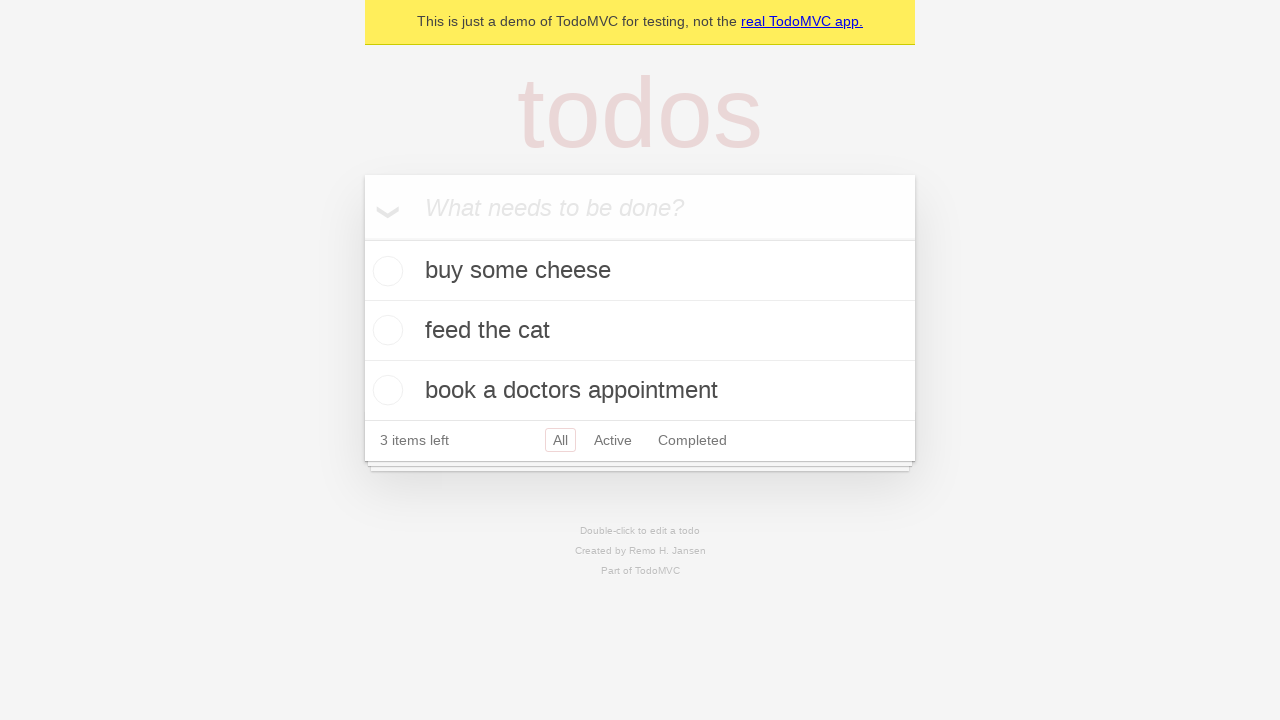

Checked first todo item as completed at (385, 271) on .todo-list li .toggle >> nth=0
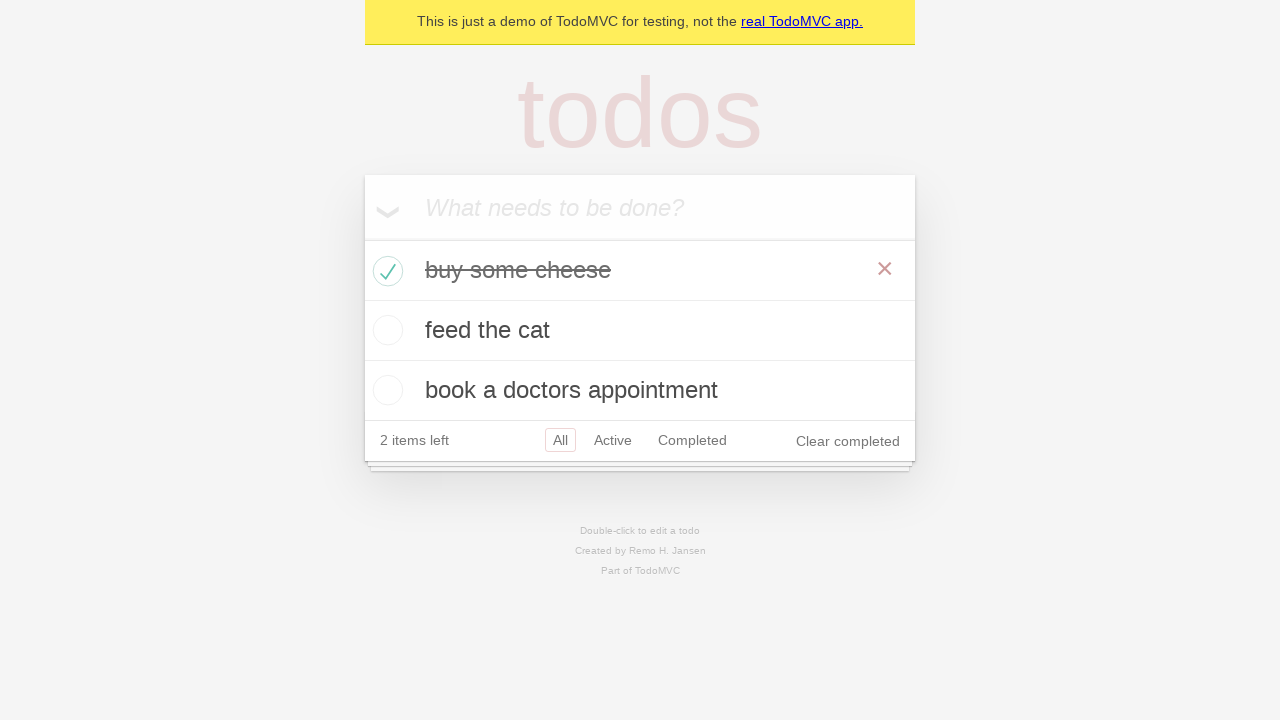

Clear completed button is now visible
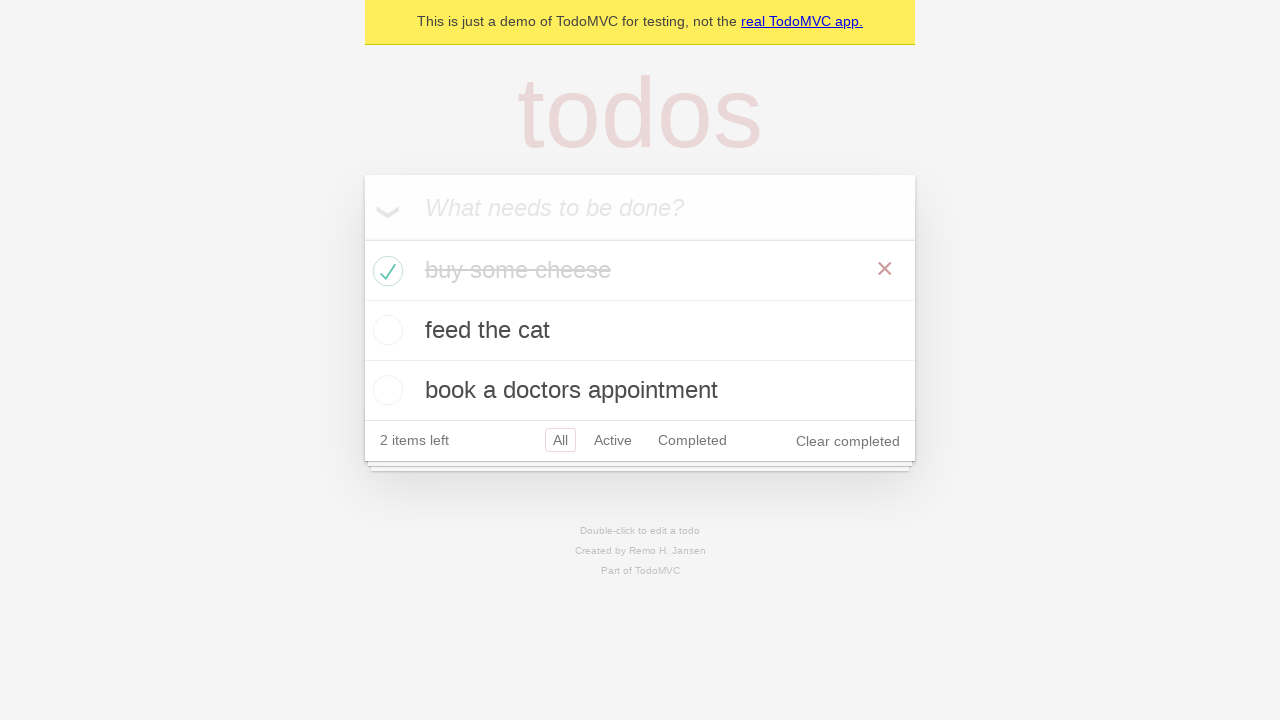

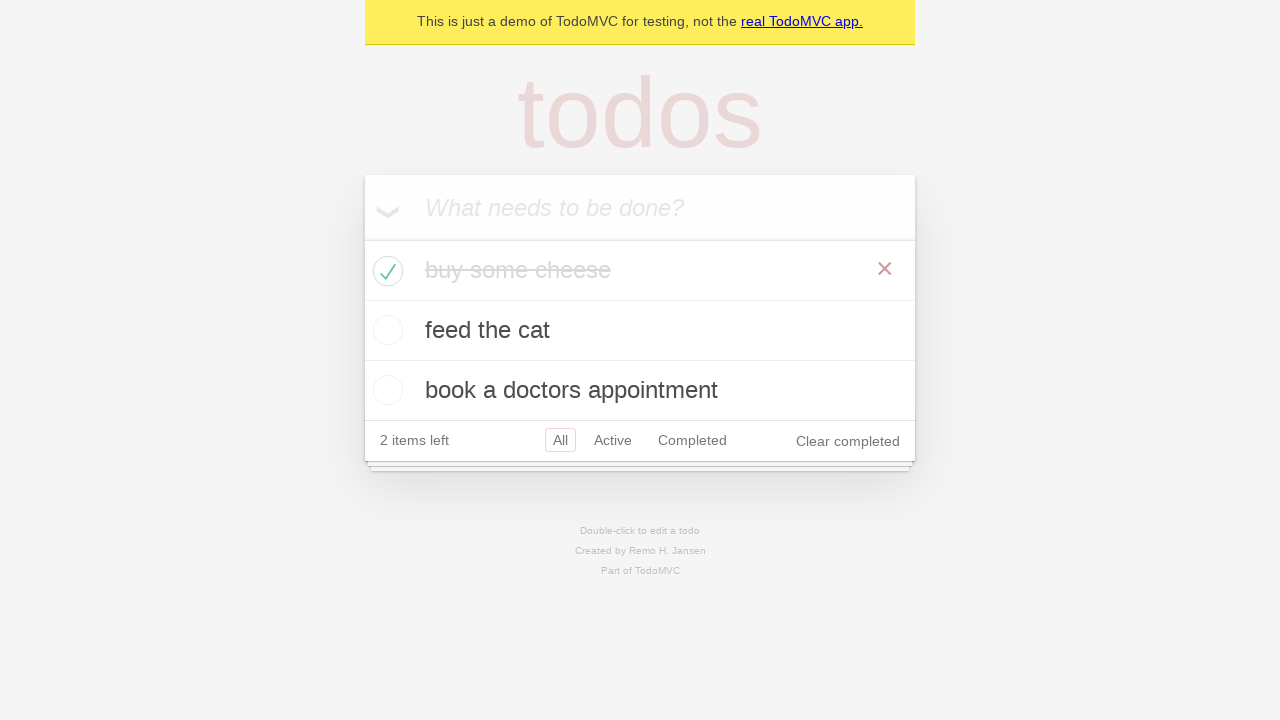